Demonstrates typing into an input field by filling a search input on the Danube web shop

Starting URL: https://danube-web.shop/

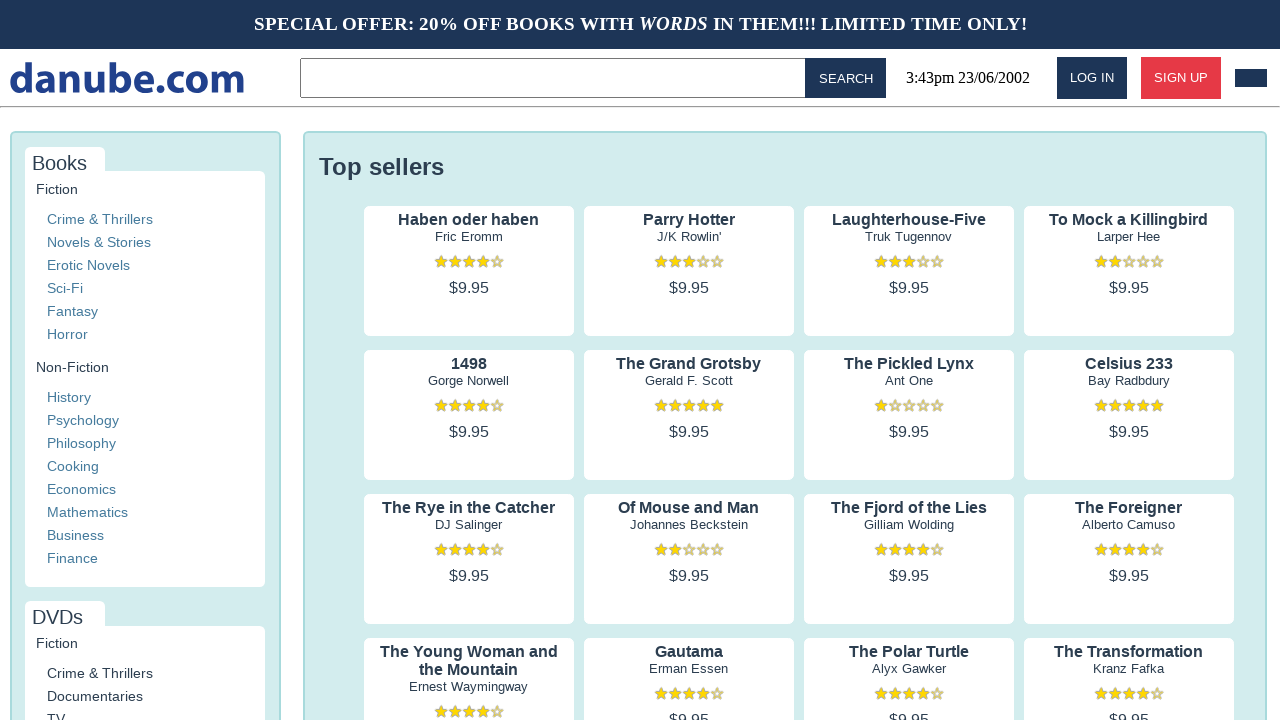

Filled search input field with 'some search terms' on input
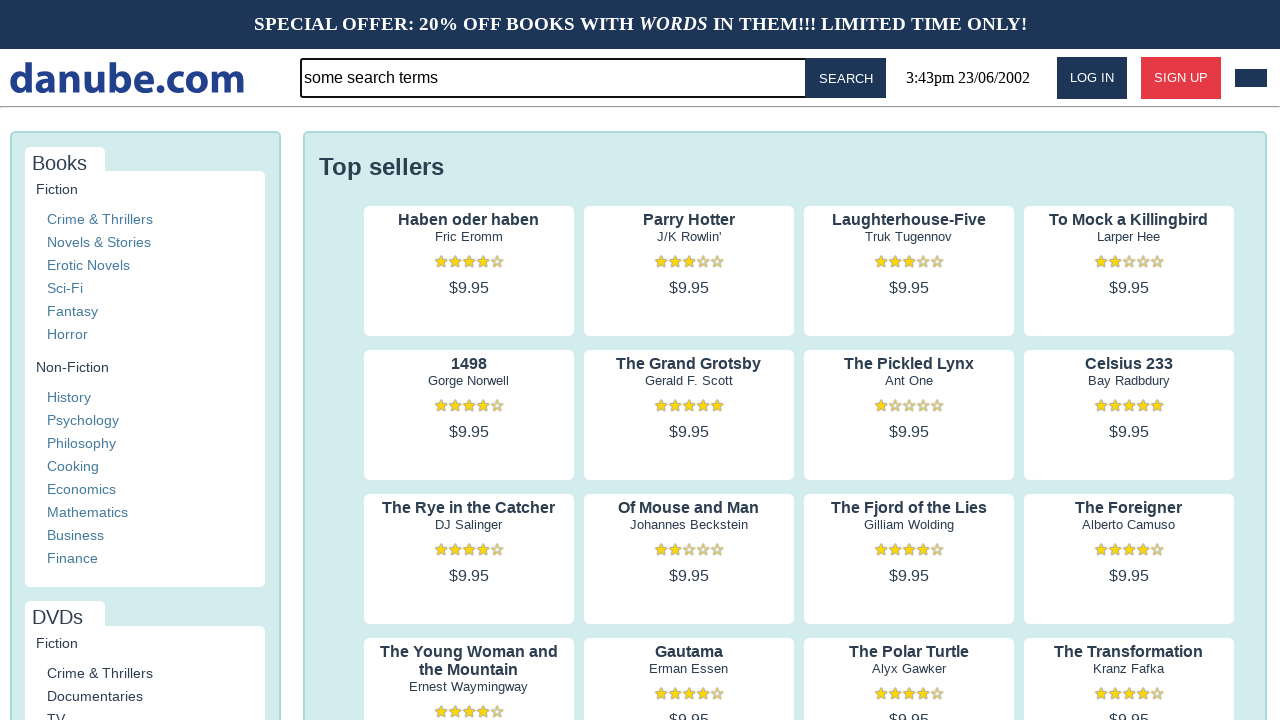

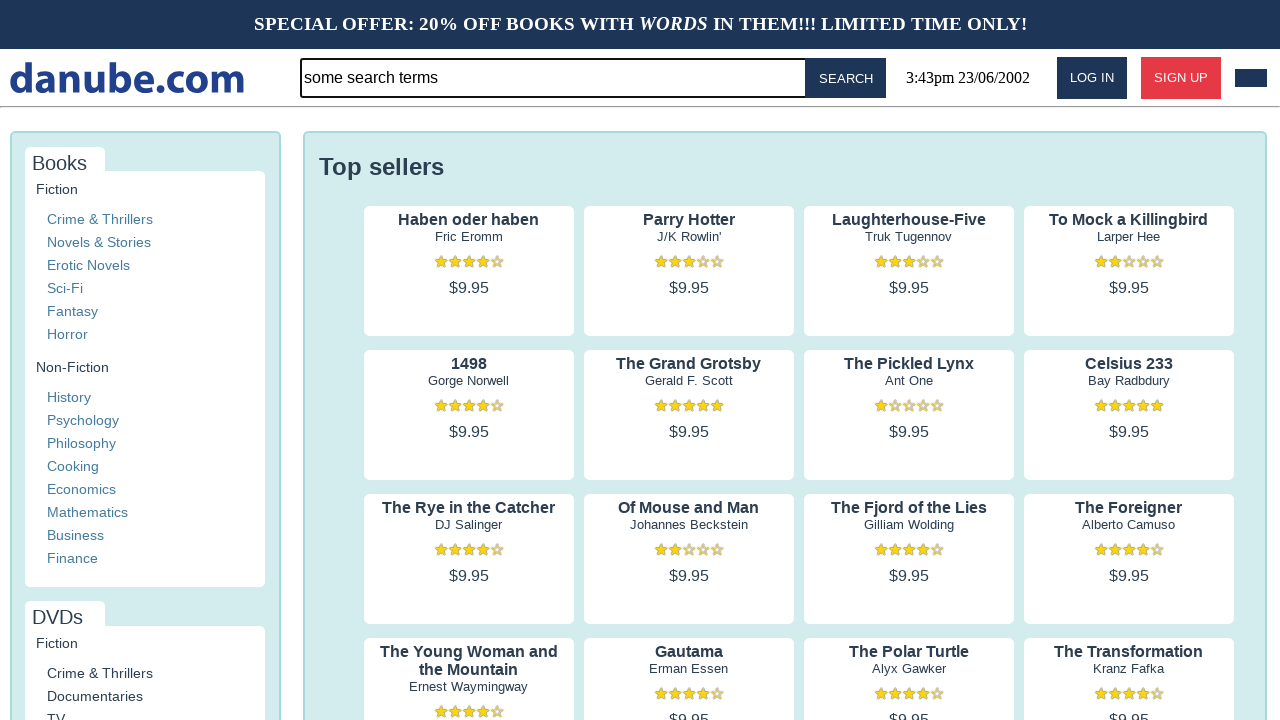